Tests the age form by entering a name and age, submitting the form, and verifying the resulting message or error is displayed correctly.

Starting URL: https://acctabootcamp.github.io/site/examples/age

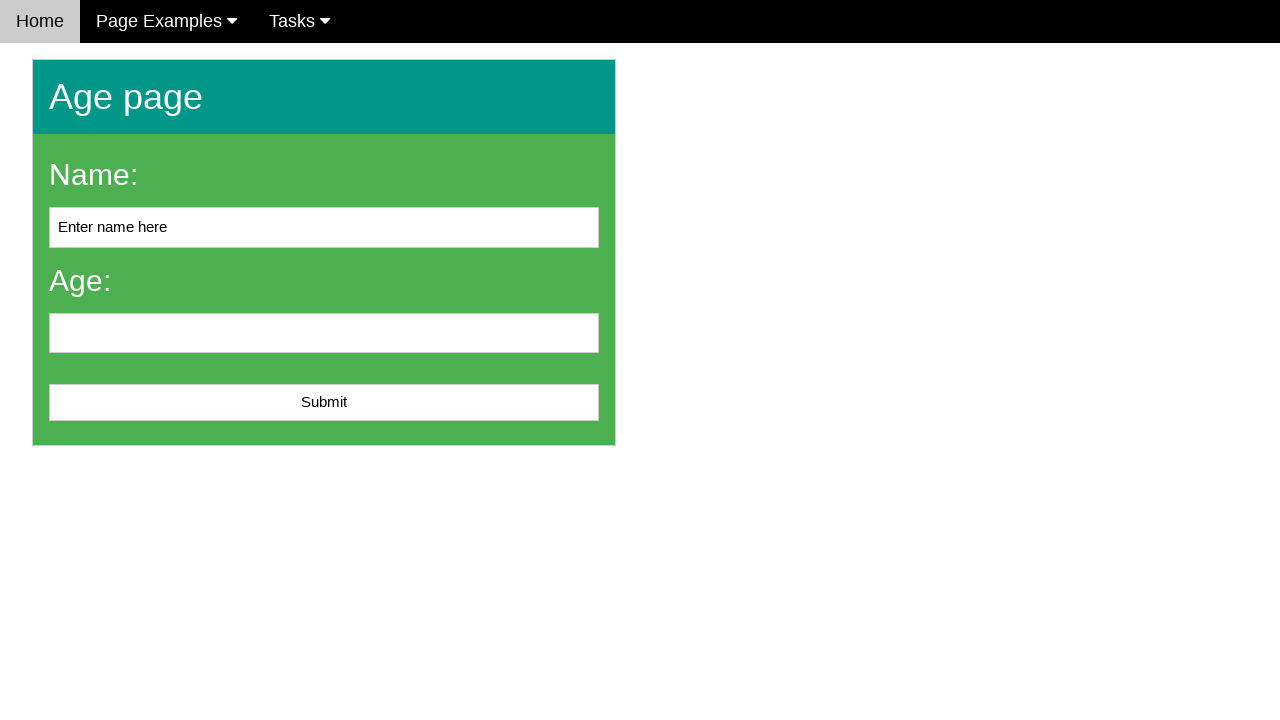

Cleared the name input field on #name
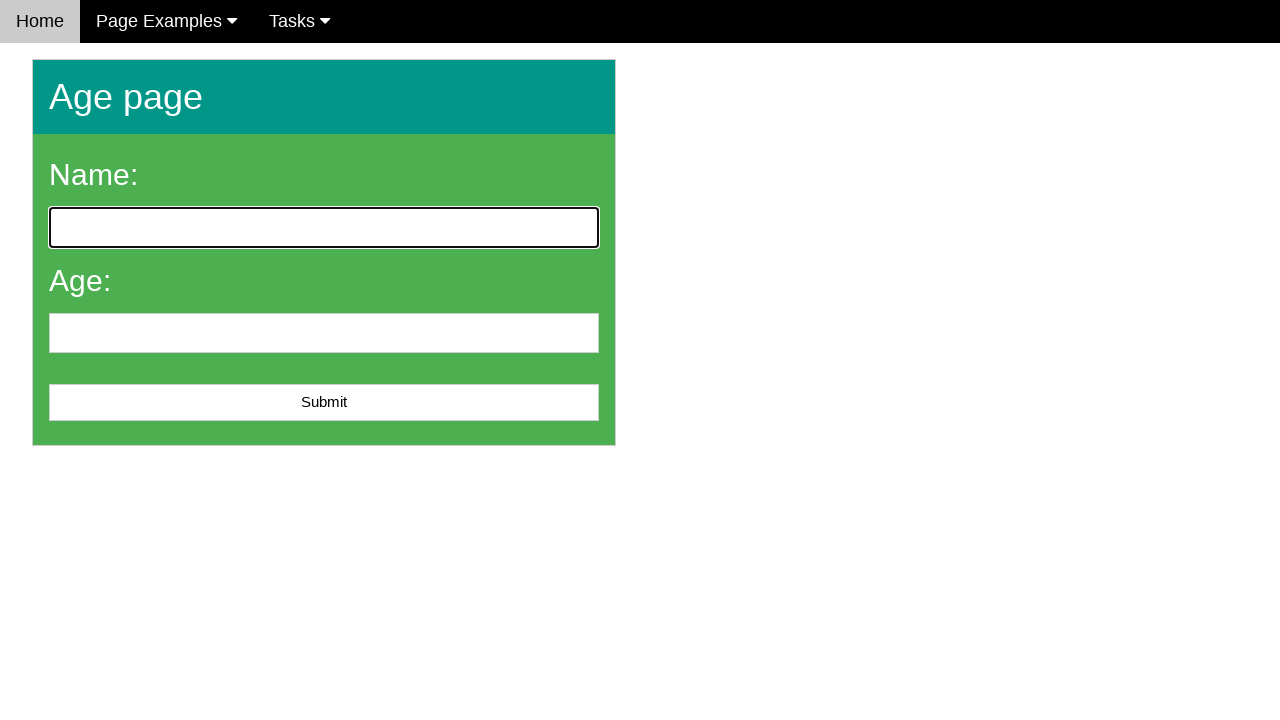

Filled name field with 'John Smith' on #name
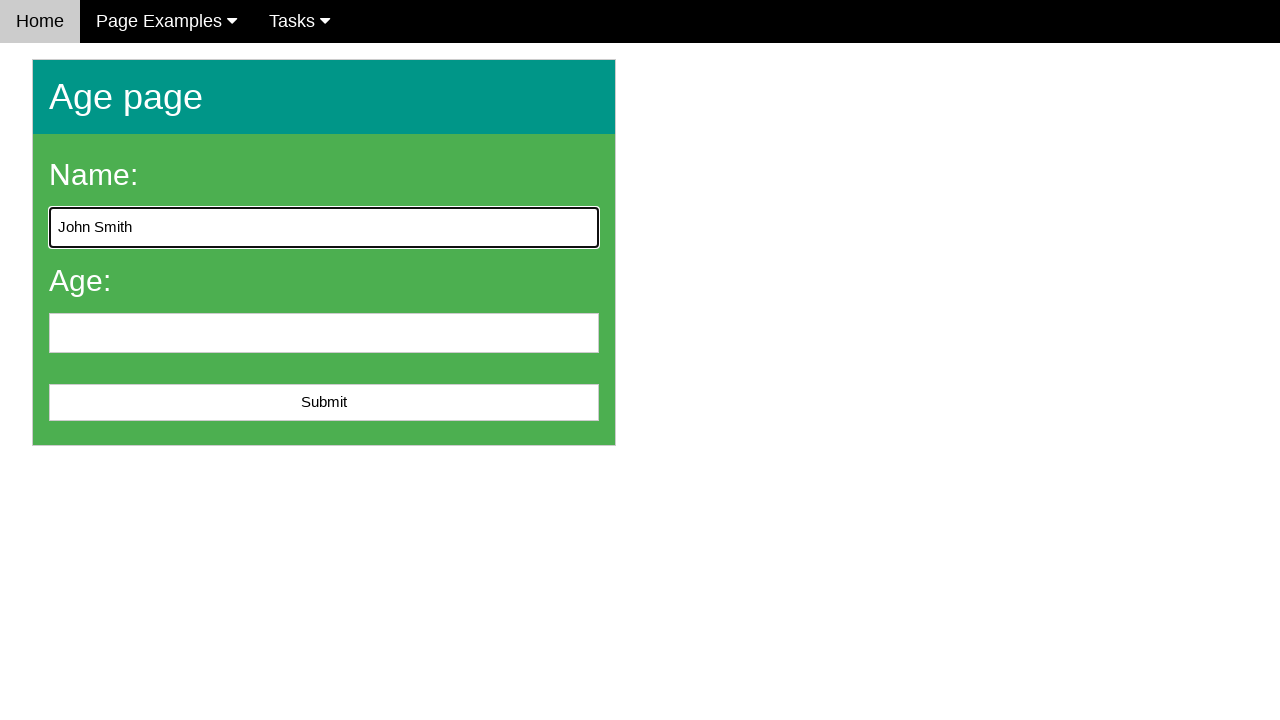

Filled age field with '25' on #age
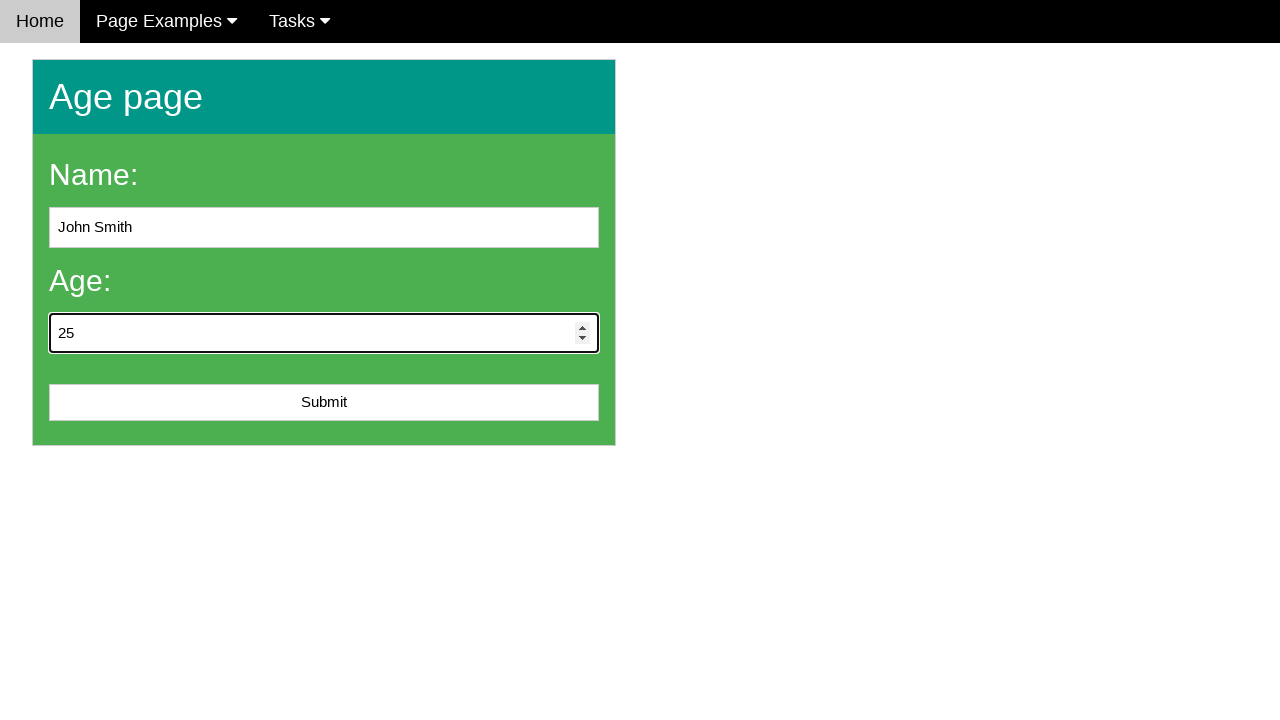

Clicked submit button to submit the age form at (324, 403) on #submit
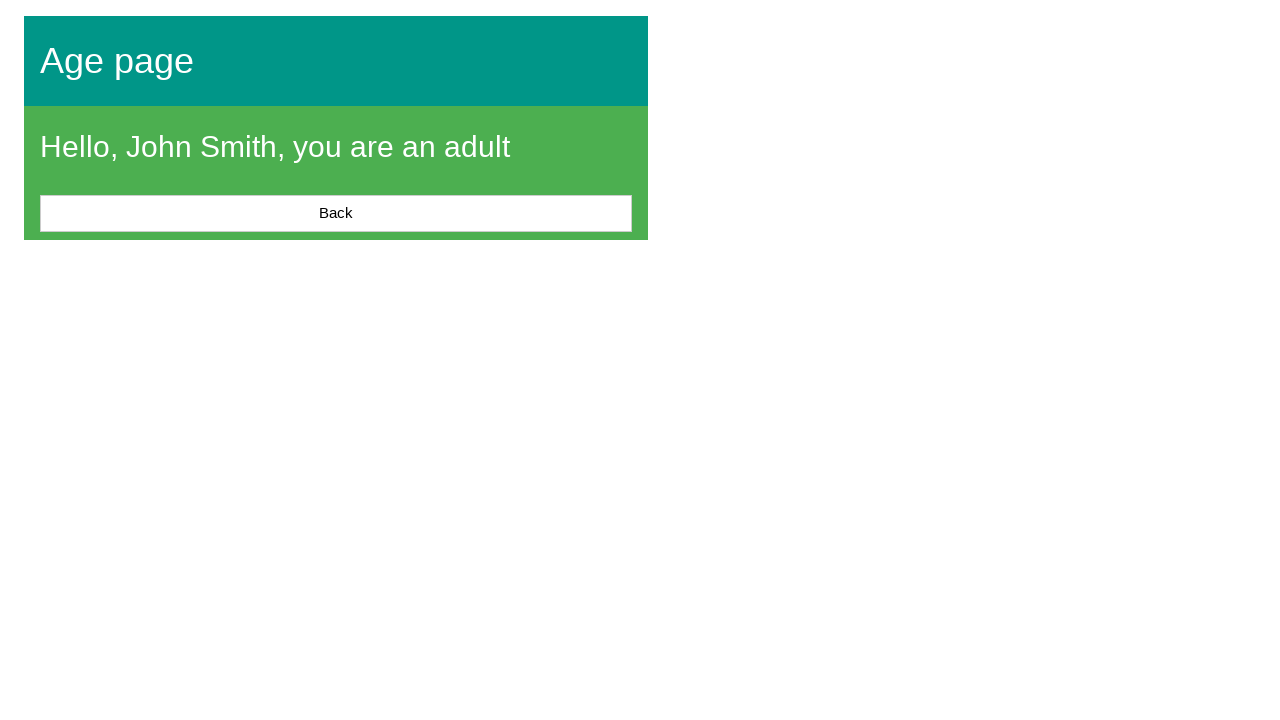

Verified that the result message is displayed
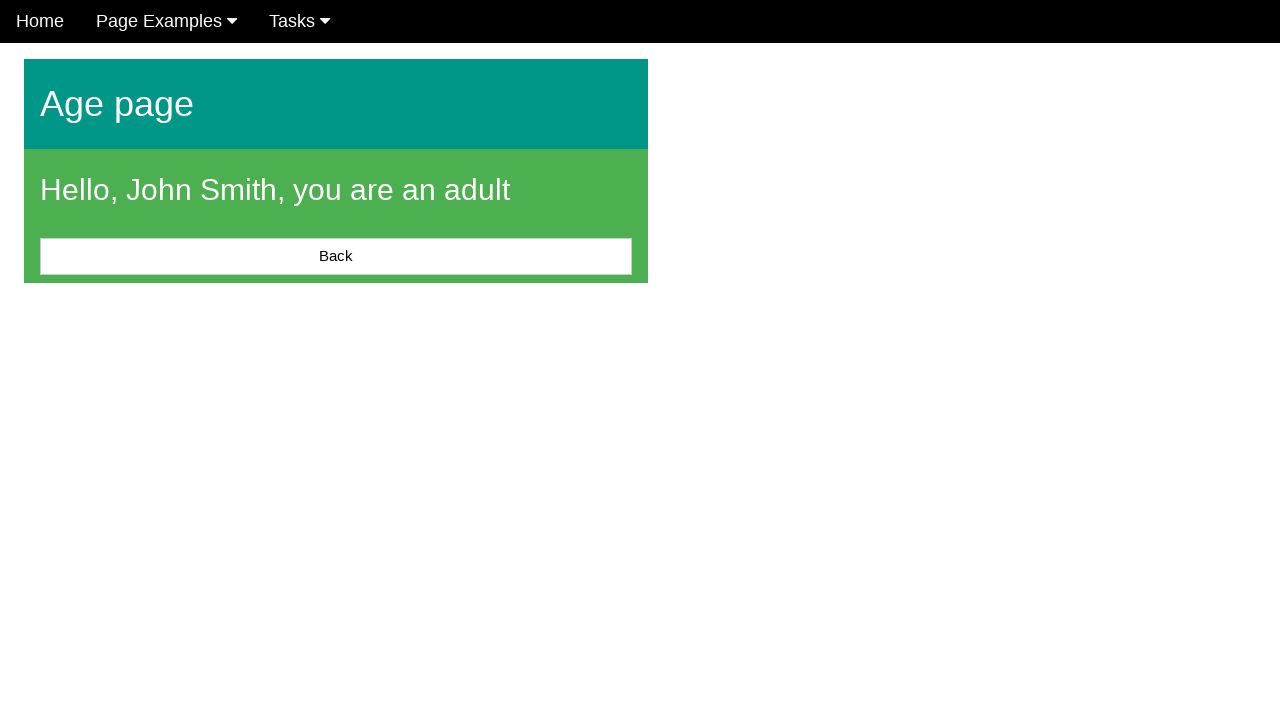

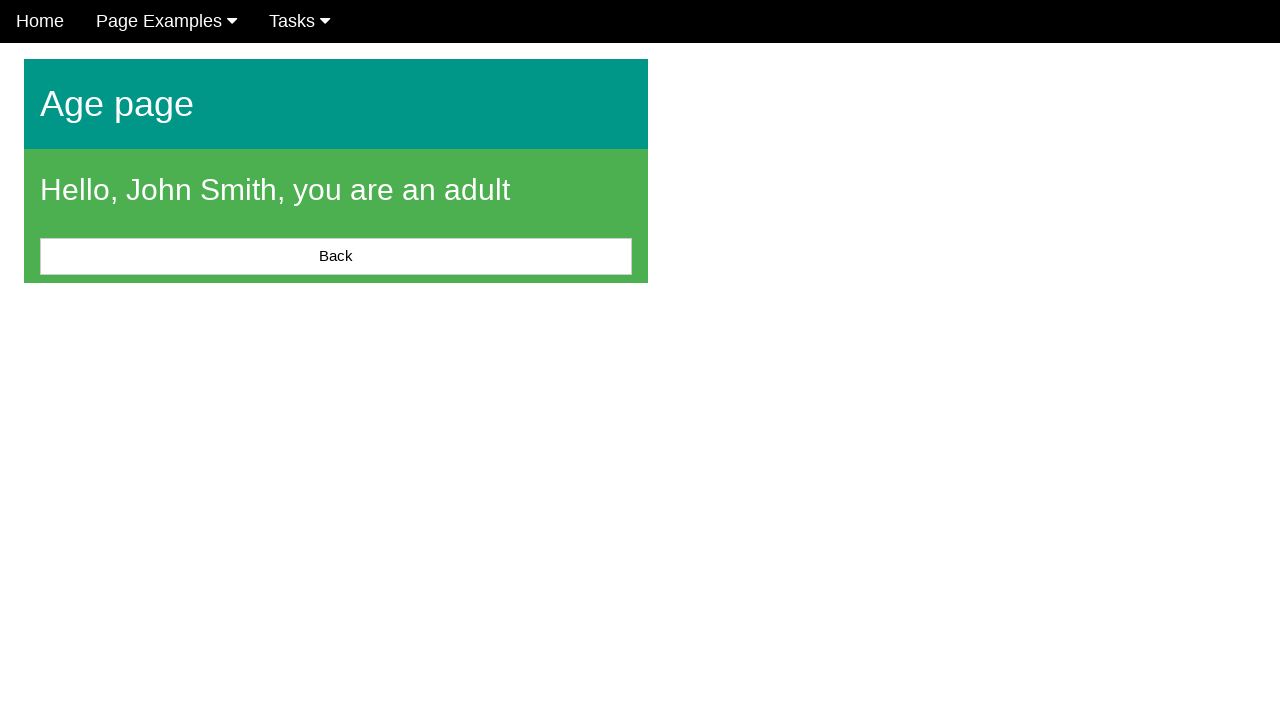